Navigates to the AJIO e-commerce website and verifies the page loads by capturing the page title

Starting URL: https://www.ajio.com/

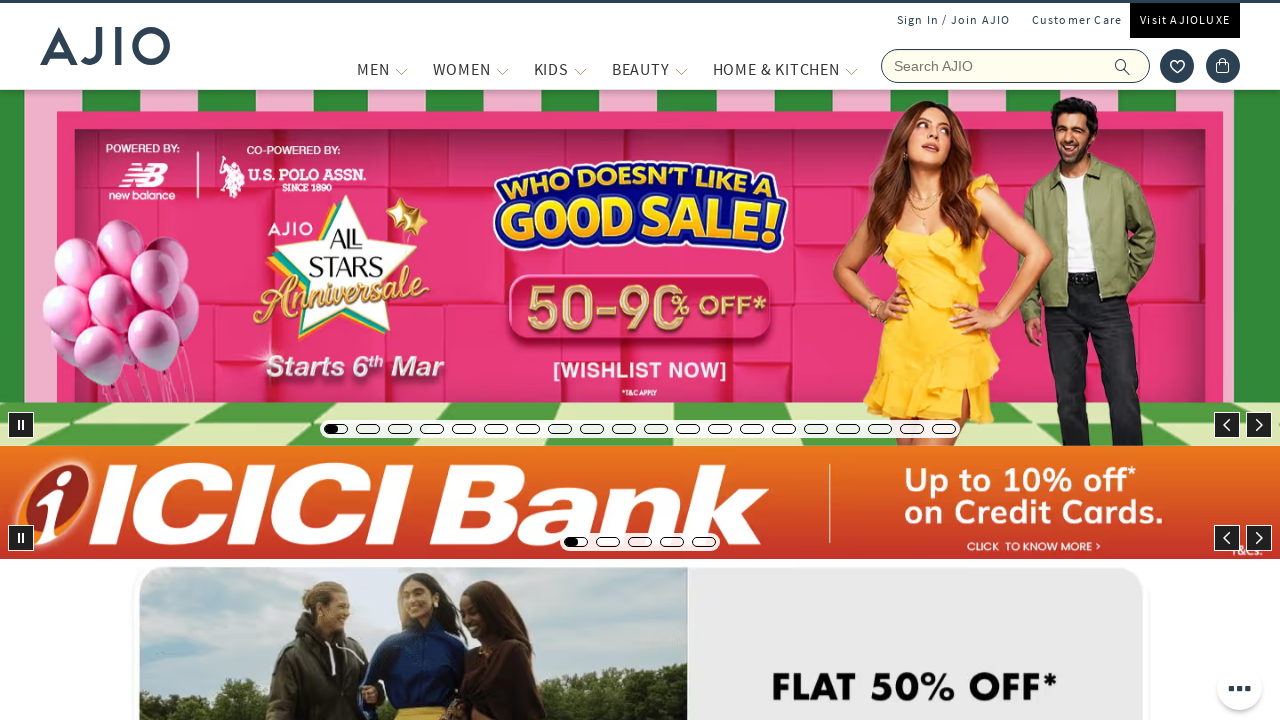

Navigated to https://www.ajio.com/
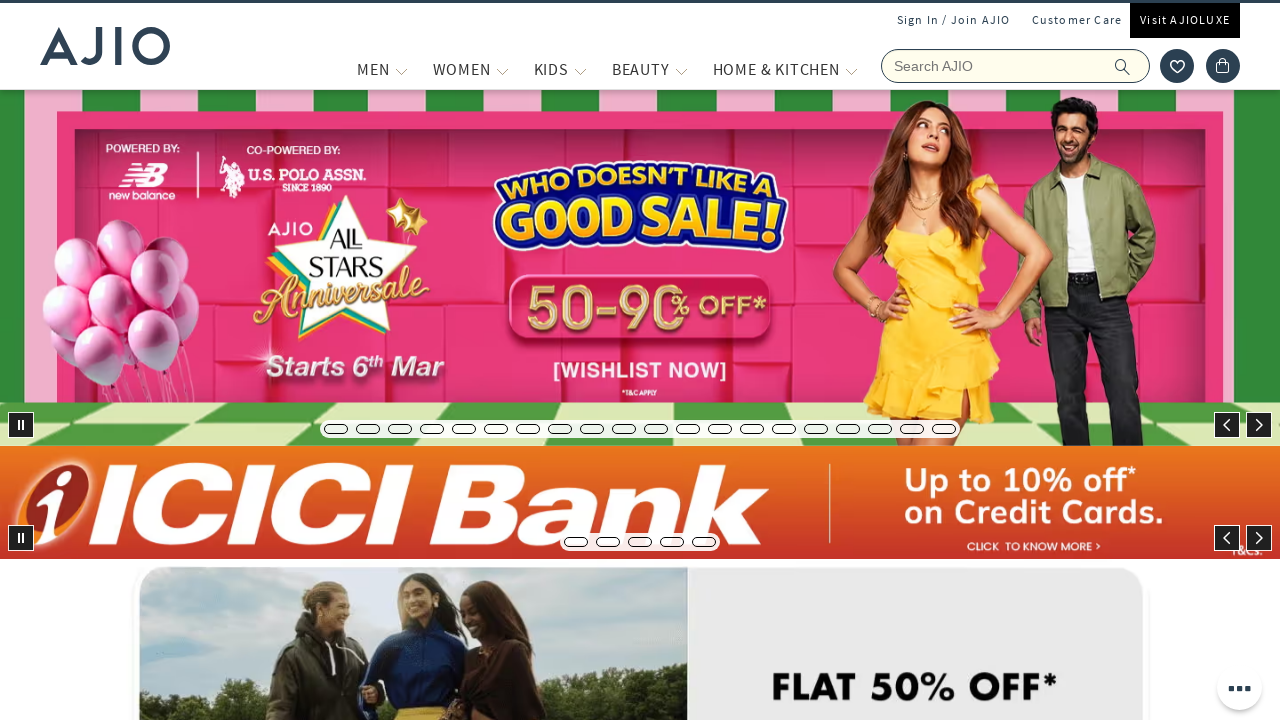

Page loaded - DOM content loaded state reached
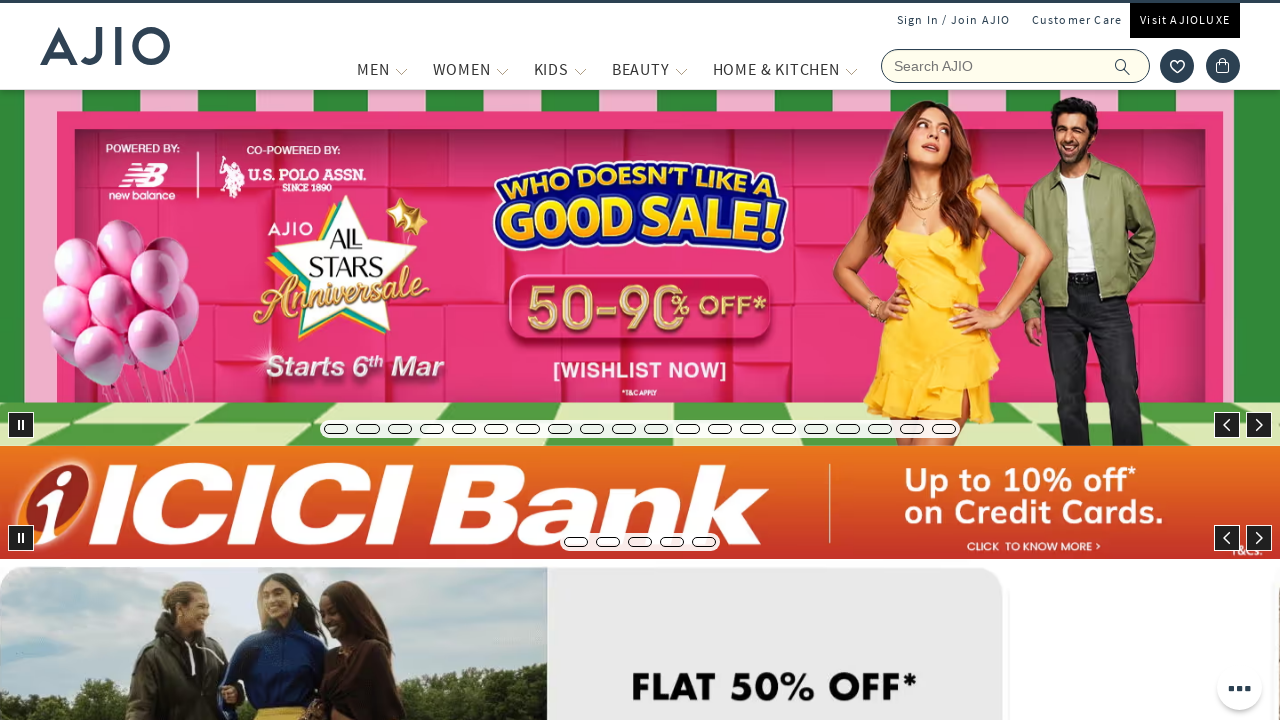

Retrieved page title: Online Shopping Site for Women, Men, Kids Fashion, Lifestyle & More.
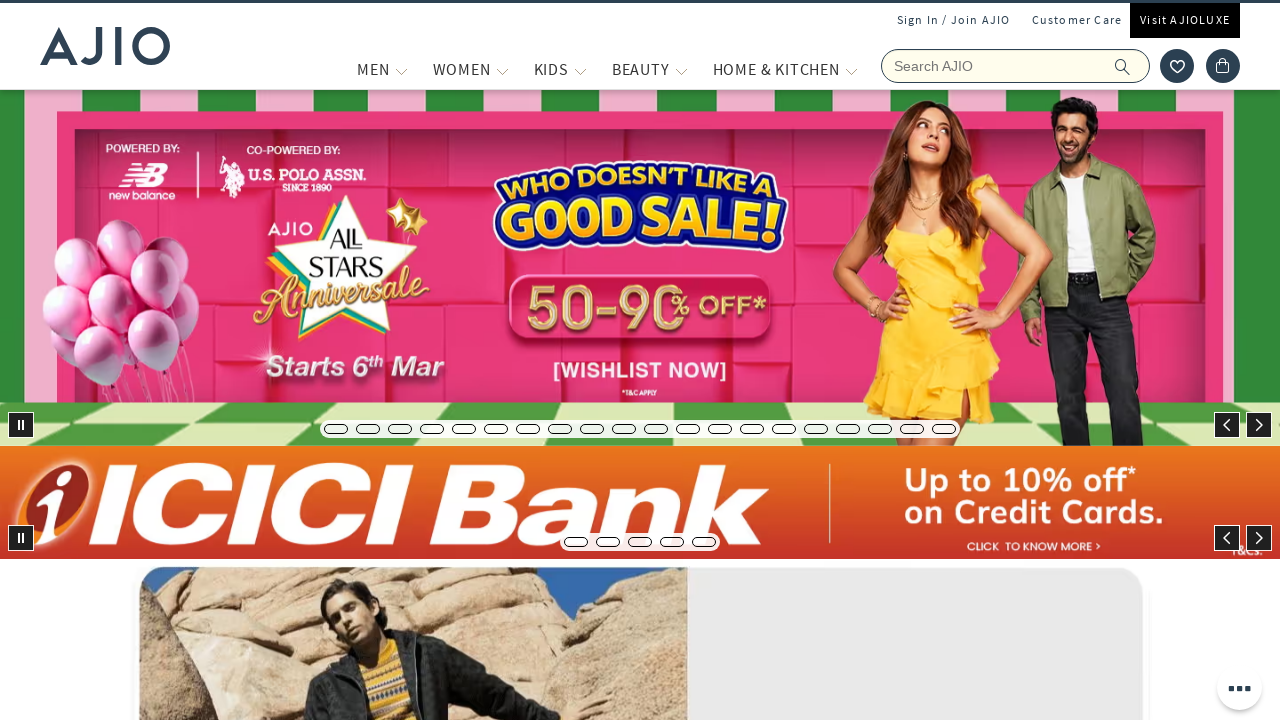

Printed page title to console: Online Shopping Site for Women, Men, Kids Fashion, Lifestyle & More.
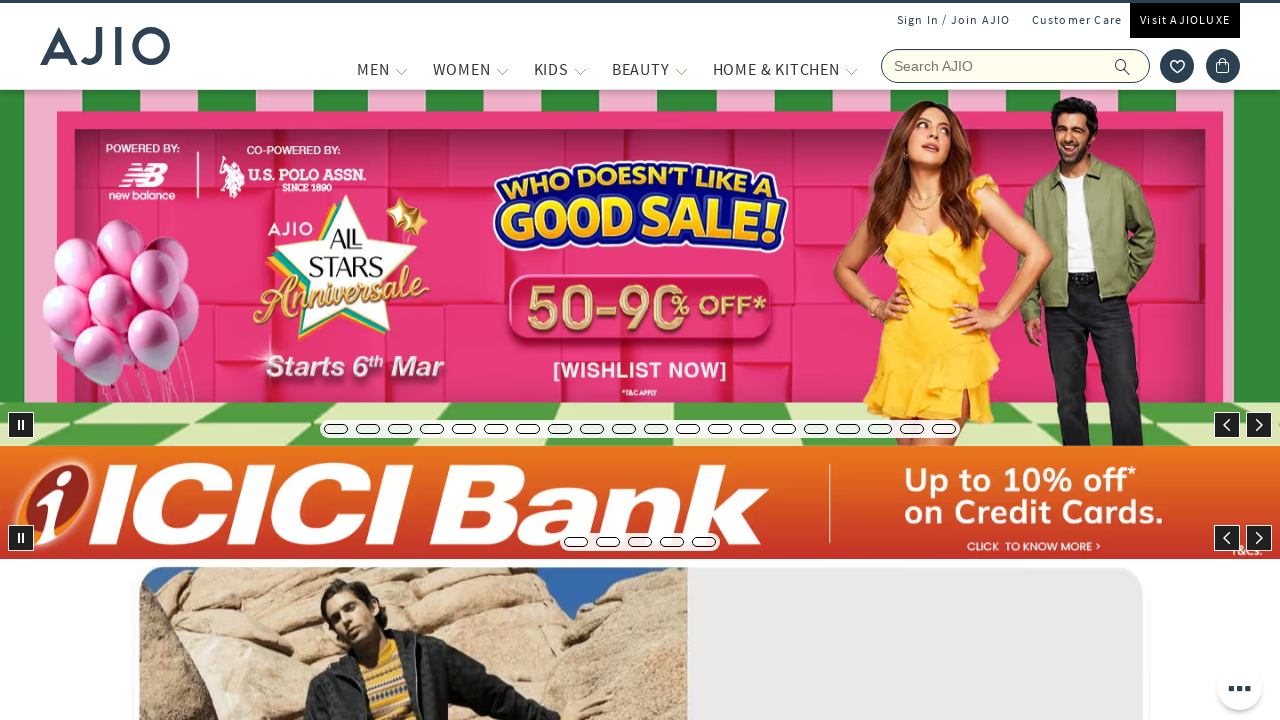

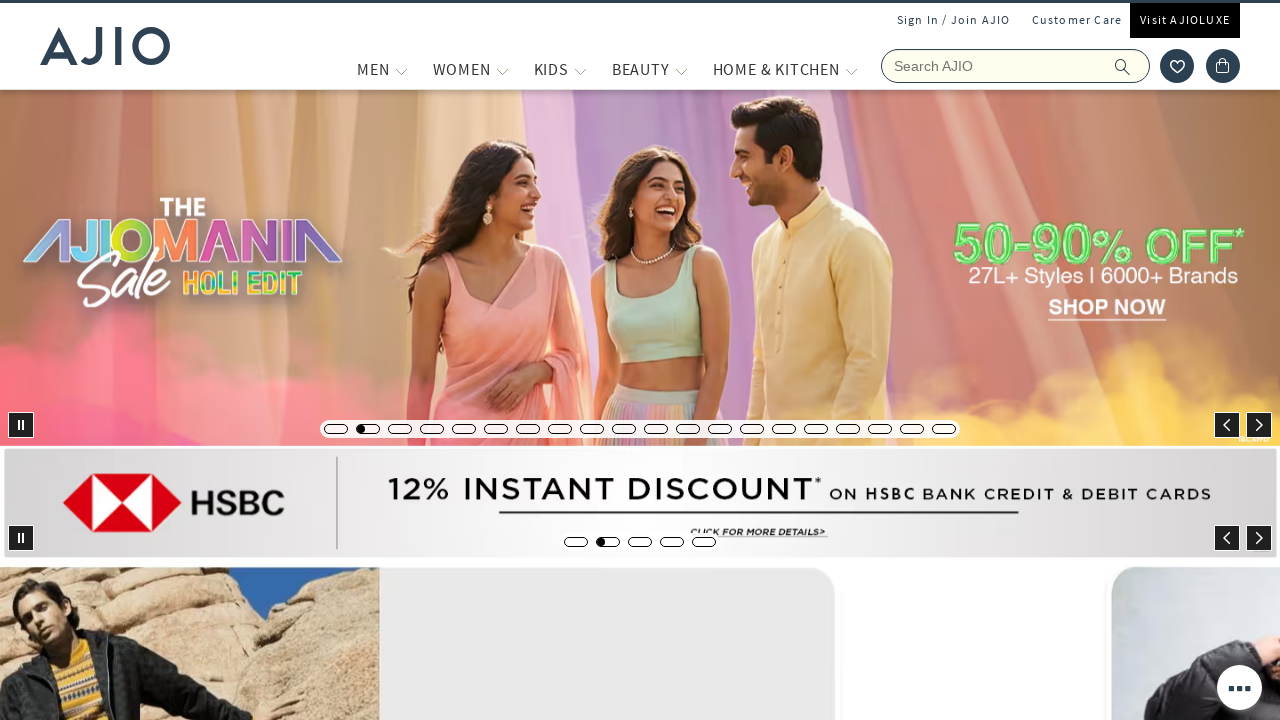